Navigates to labirint.ru website and manages cookies by adding a custom cookie and retrieving existing cookies

Starting URL: https://labirint.ru

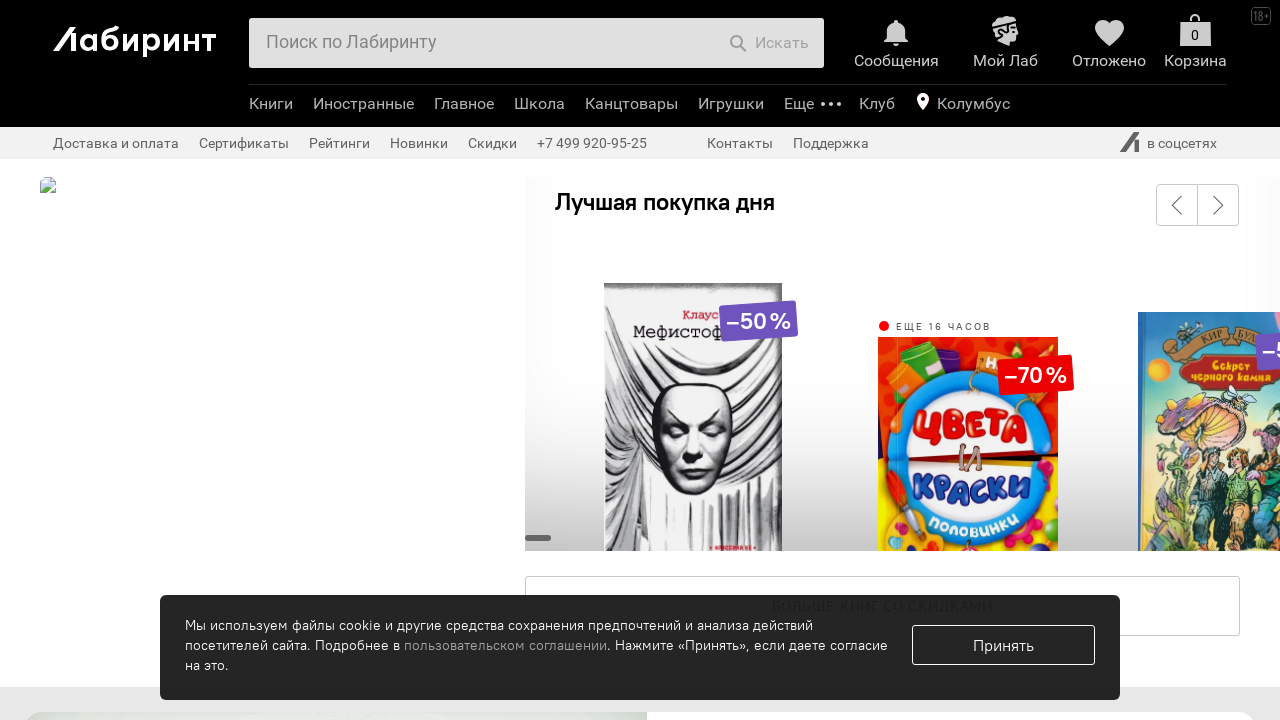

Added custom cookie 'cookie_policy' with value '1' to labirint.ru domain
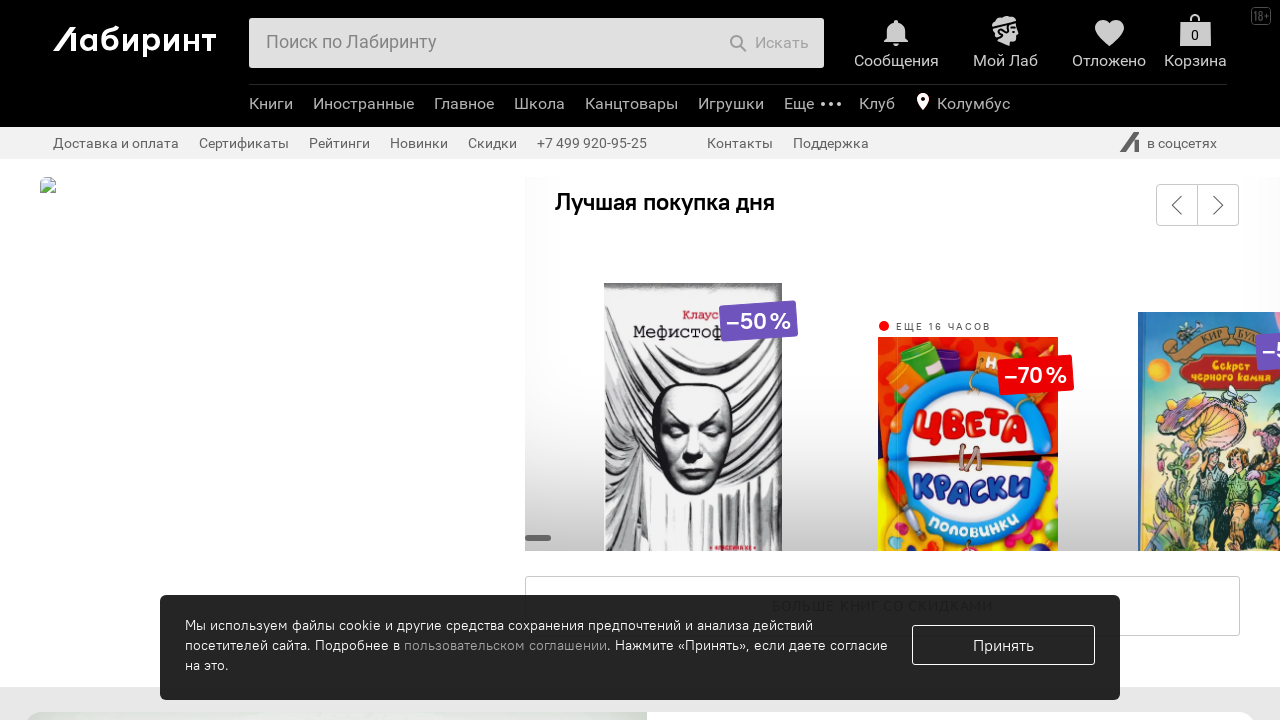

Reloaded page to apply the custom cookie
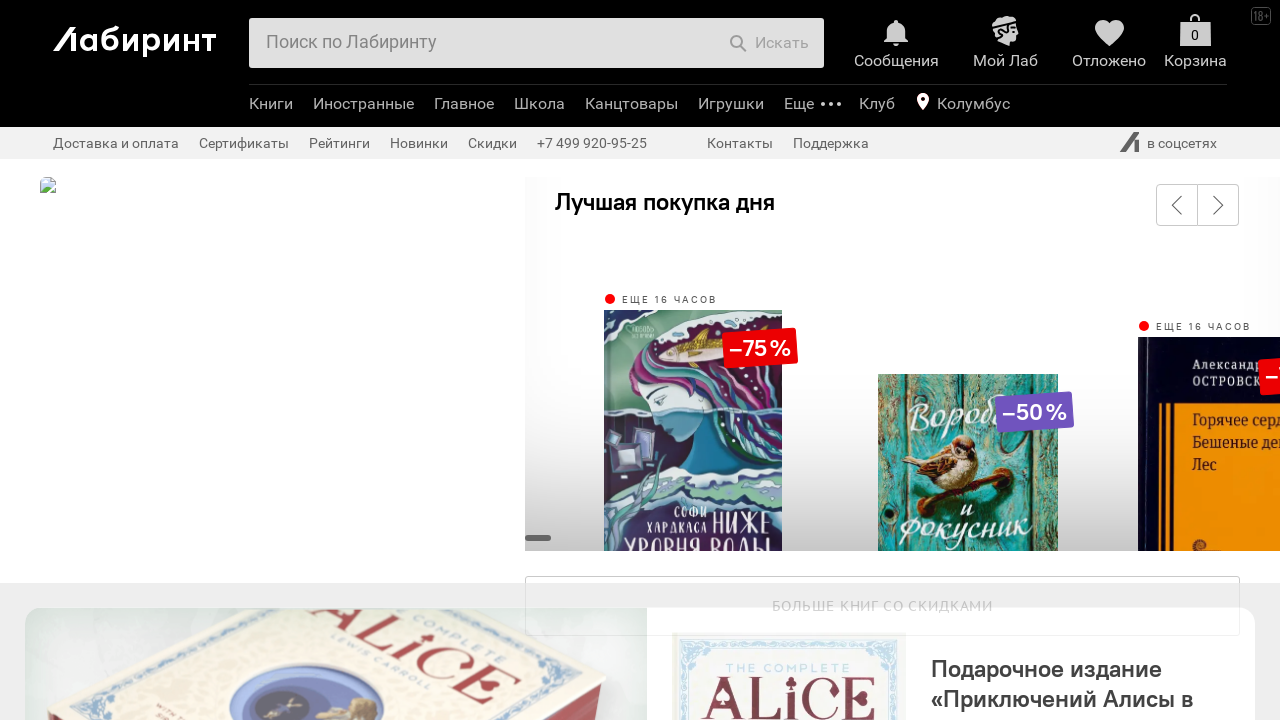

Retrieved all cookies from the current context
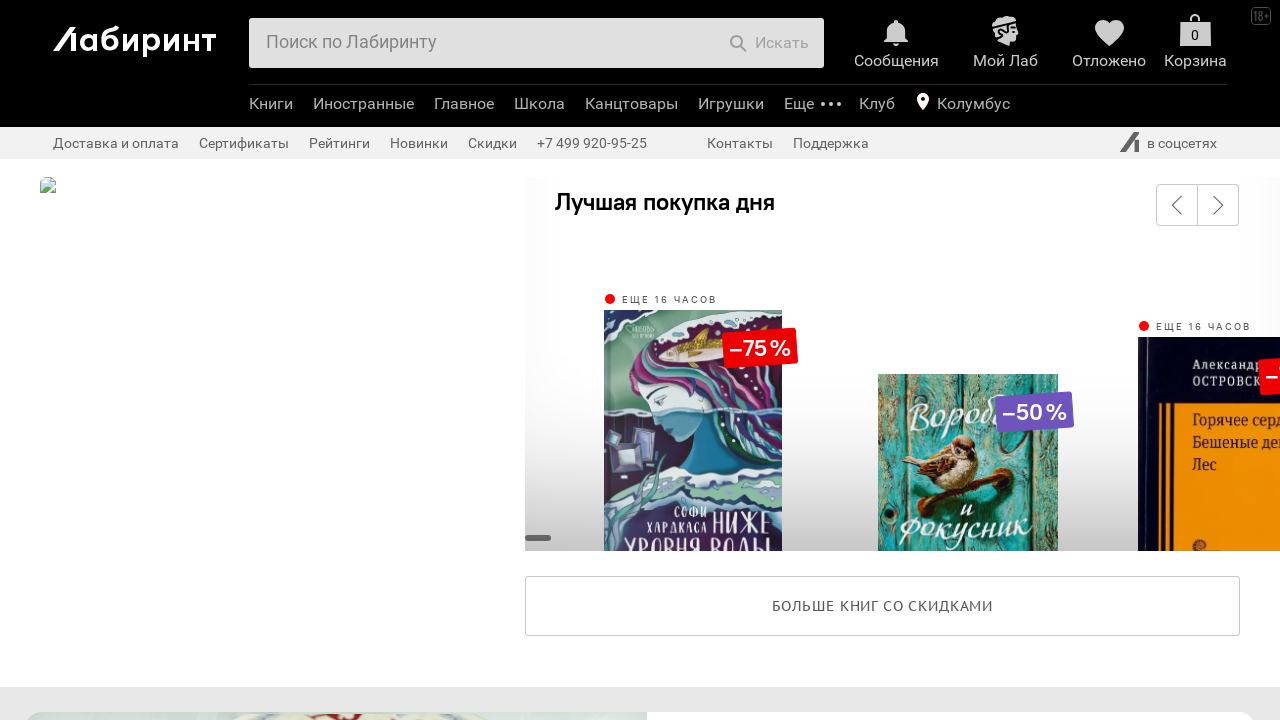

Retrieved specific cookie '_ga_21PJ900698' from context cookies
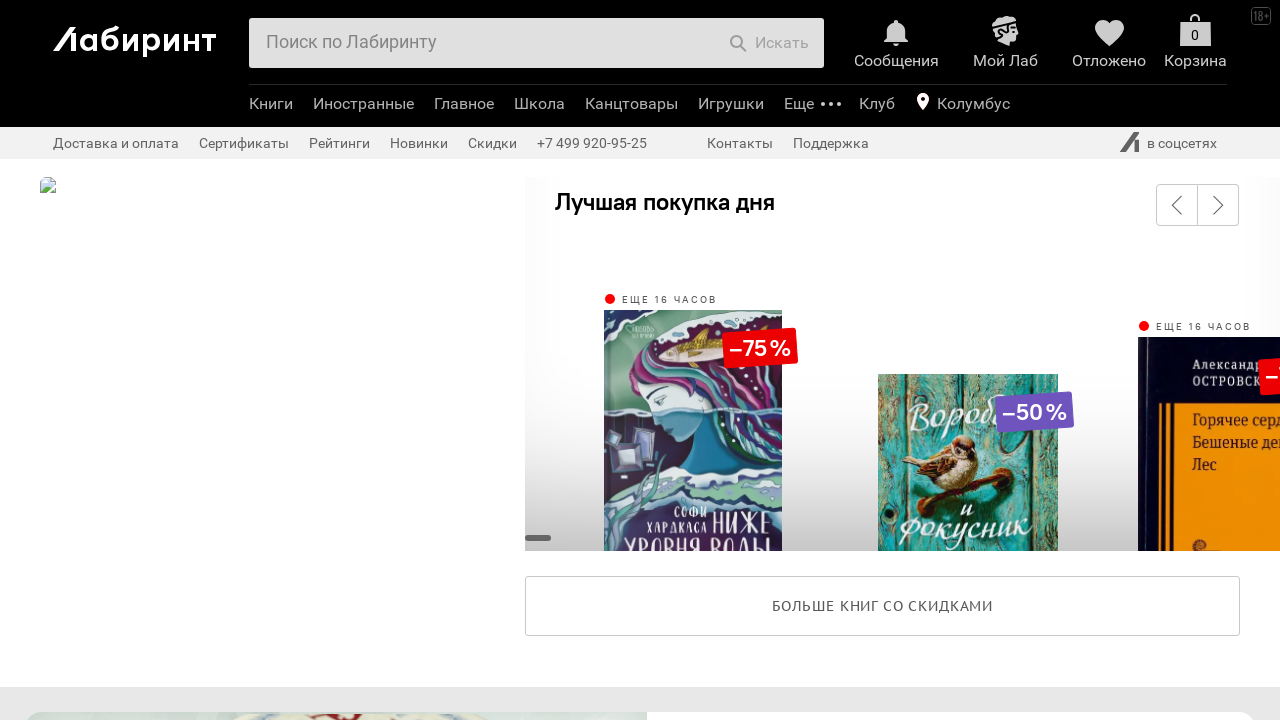

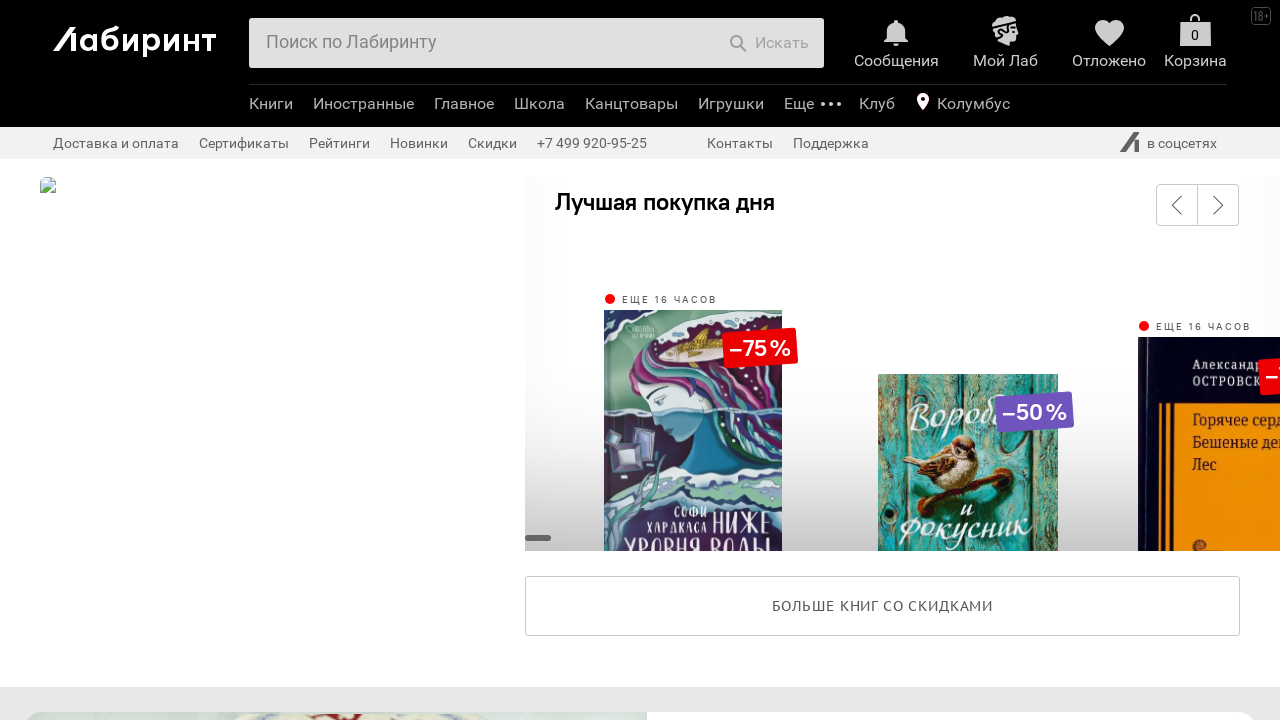